Tests that the Sitemap link in the footer navigates to the sitemap page

Starting URL: https://www.freeconferencecall.com/en/us

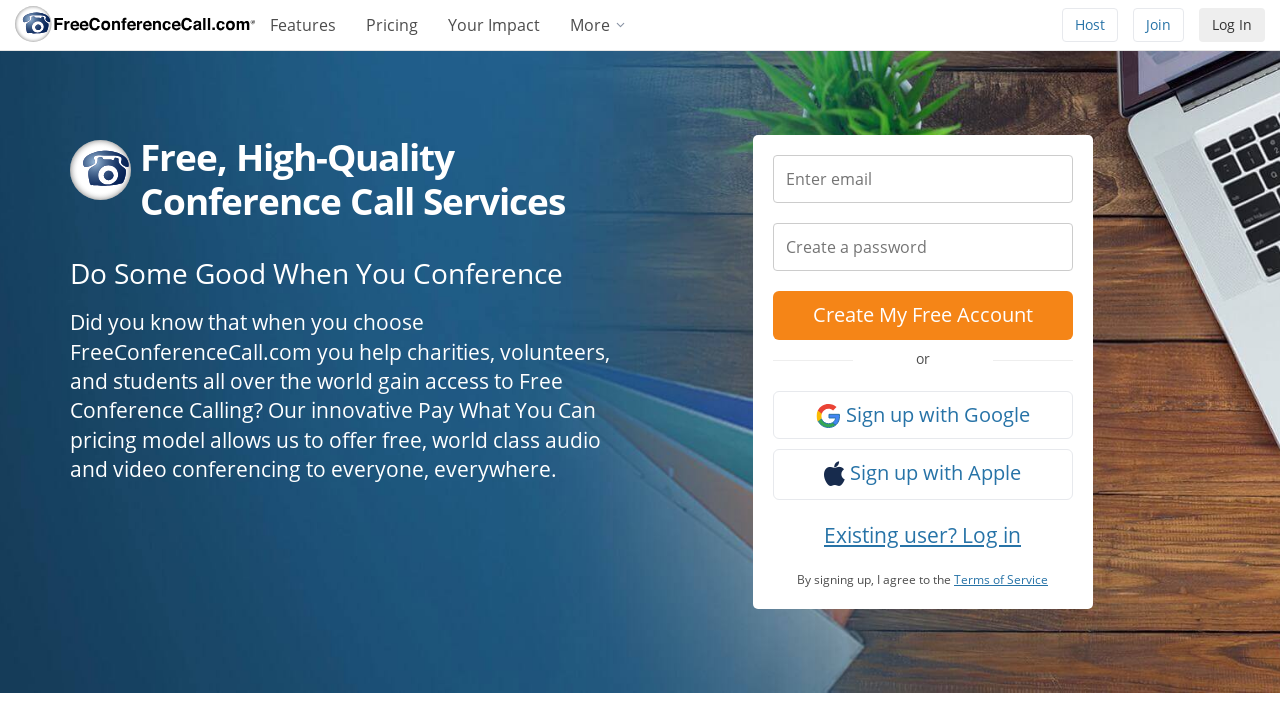

Navigated to Free Conference Call homepage
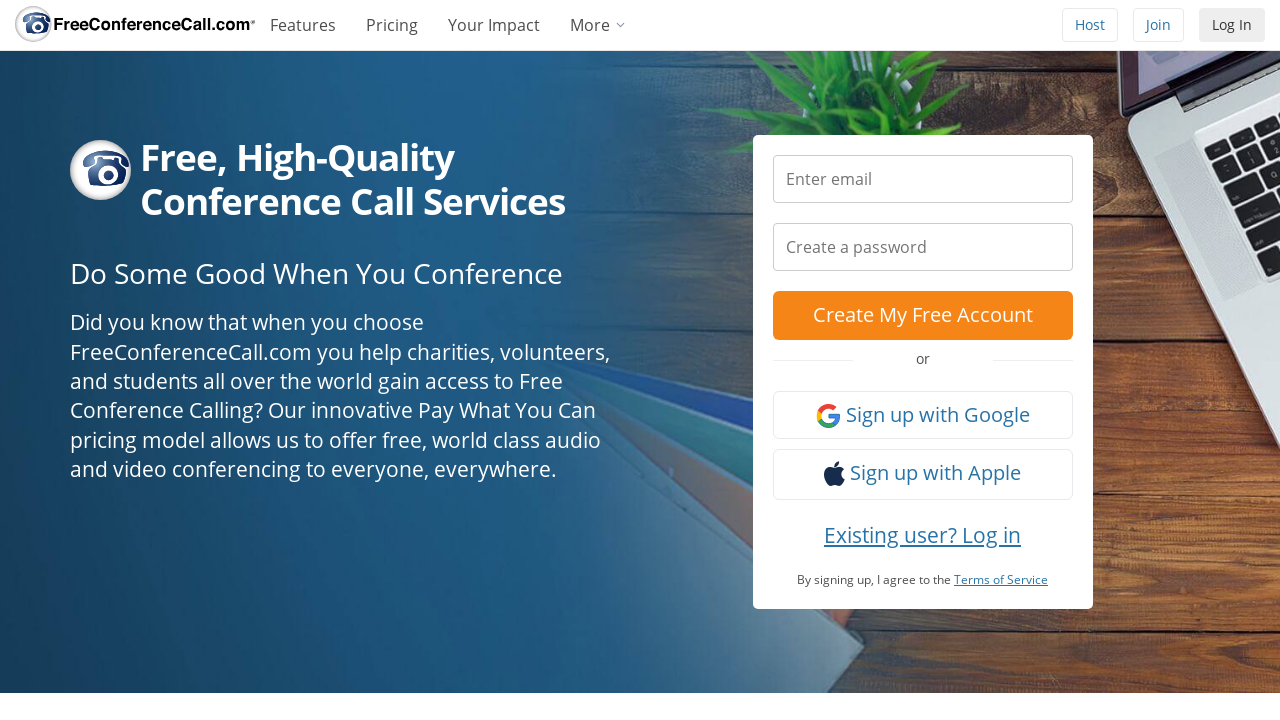

Clicked Sitemap link in footer at (371, 629) on xpath=//*[@id="sitelegend"]/ul/li[2]/a
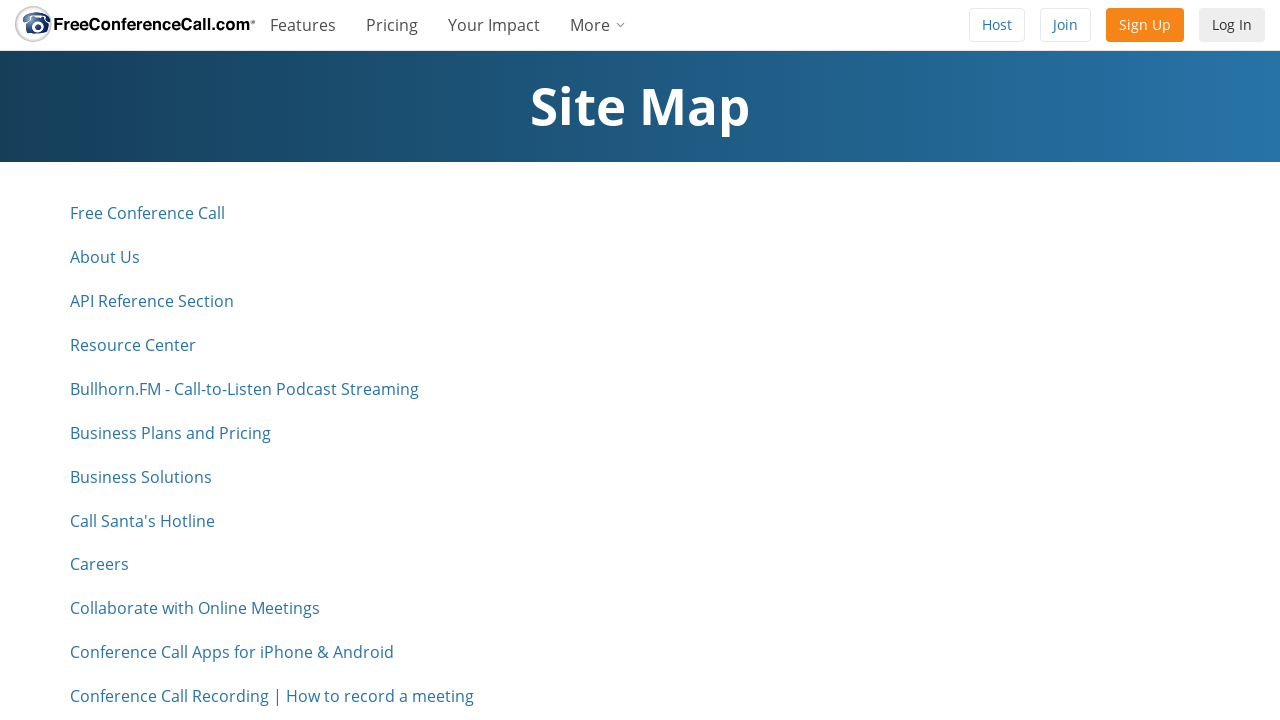

Successfully navigated to sitemap page
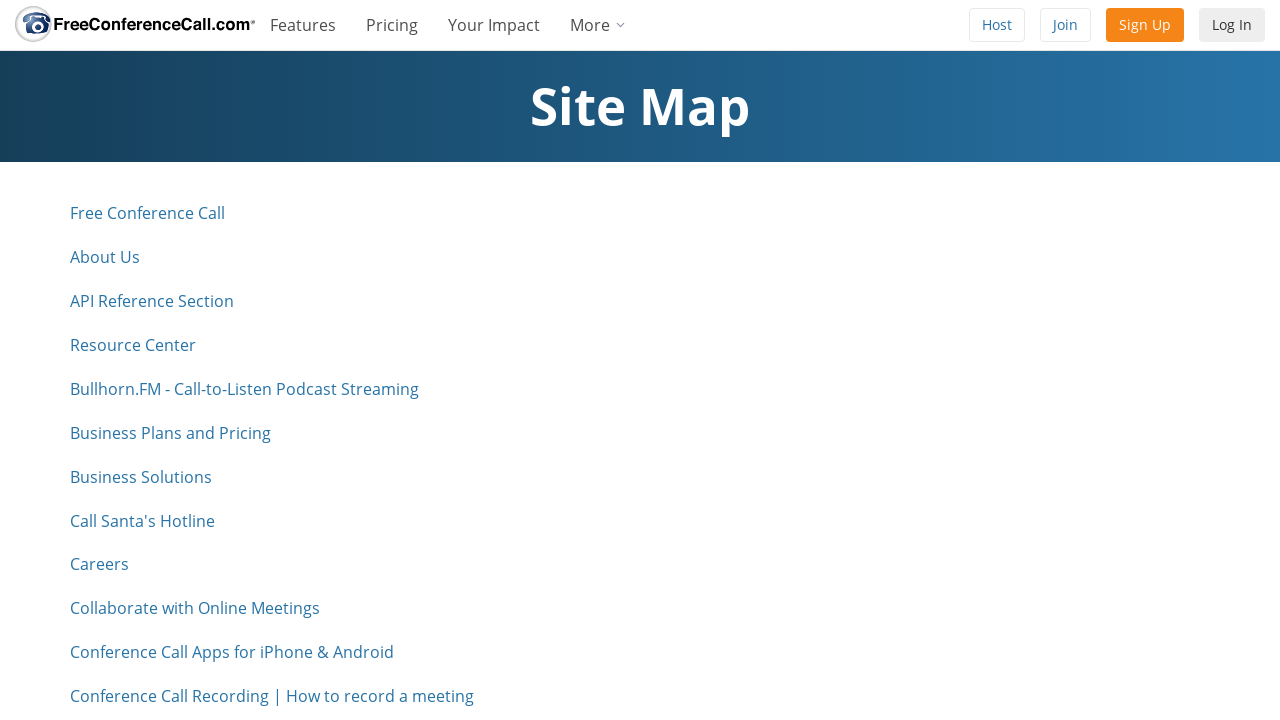

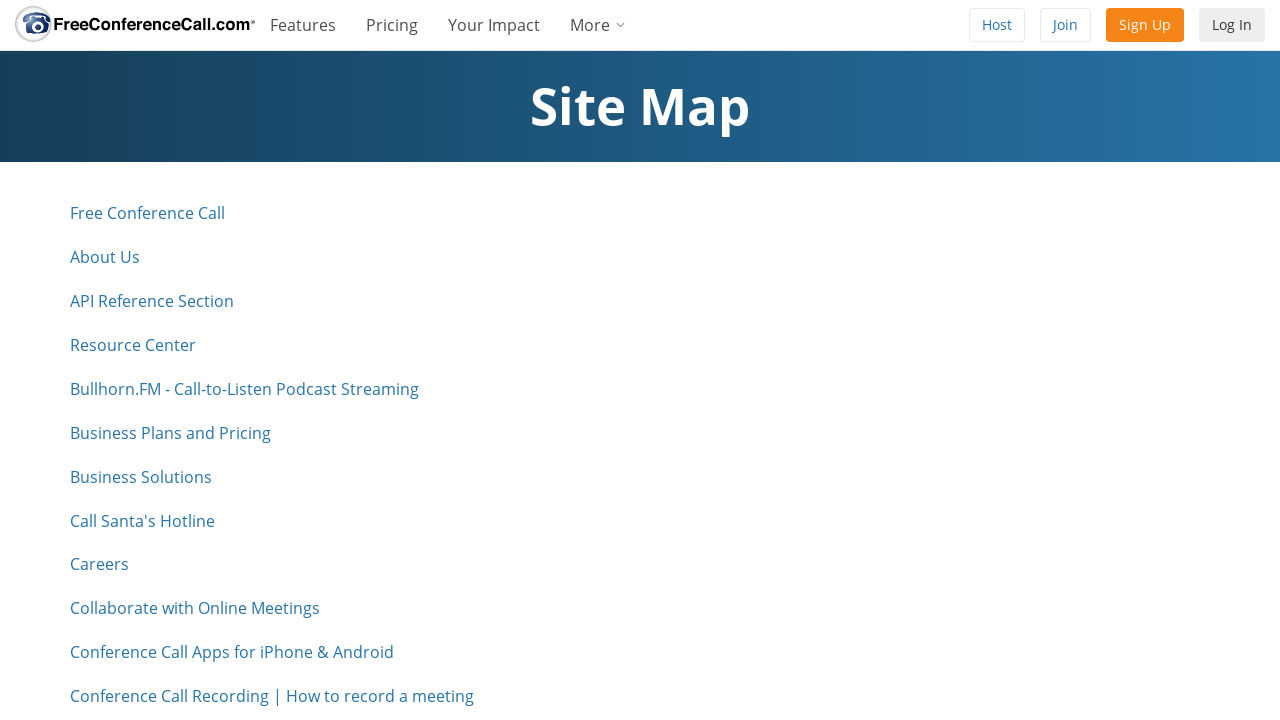